Navigates to a training support website and clicks on the "About Us" link to verify navigation works

Starting URL: https://training-support.net

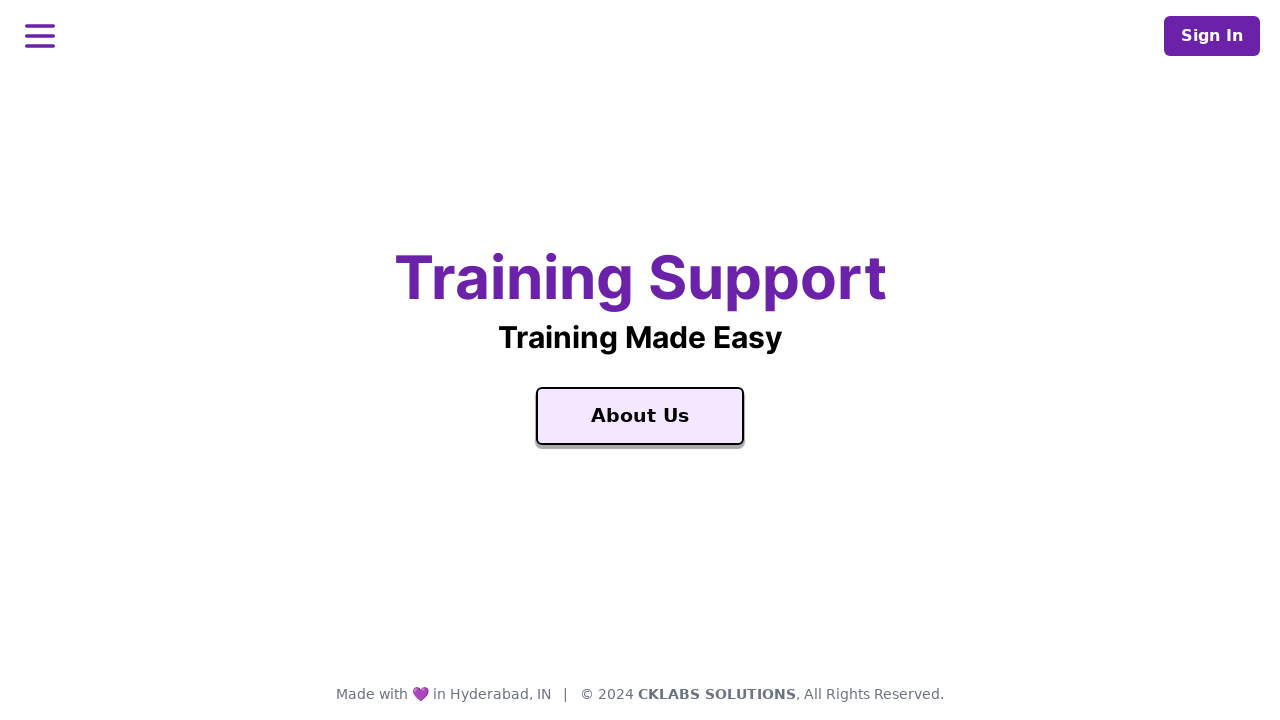

Navigated to https://training-support.net
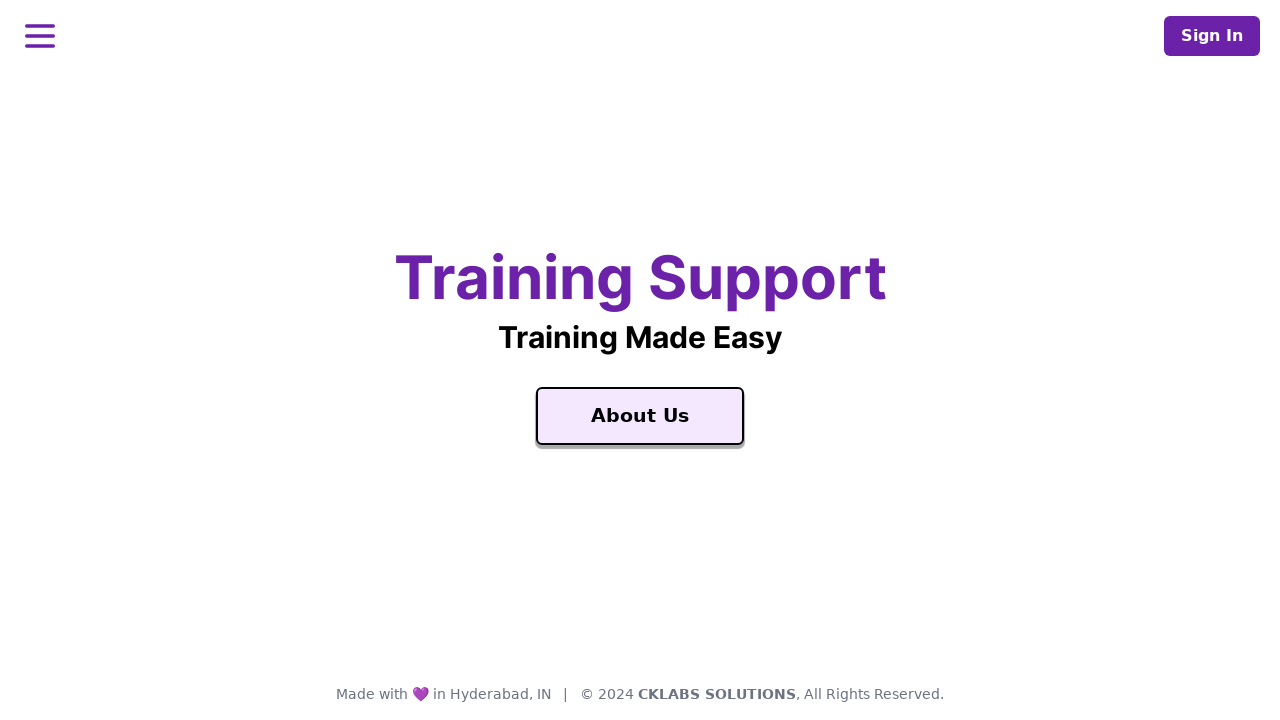

Clicked on the 'About Us' link at (640, 416) on text='About Us'
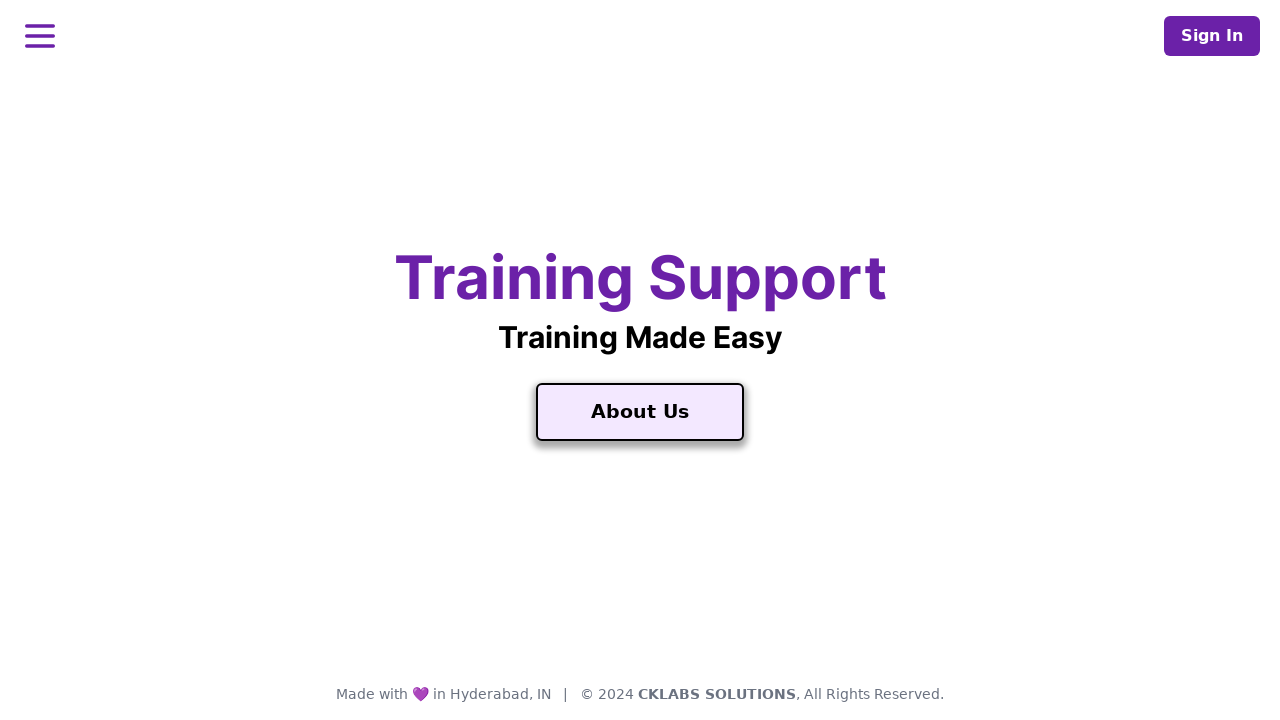

Waited for page to load after clicking 'About Us'
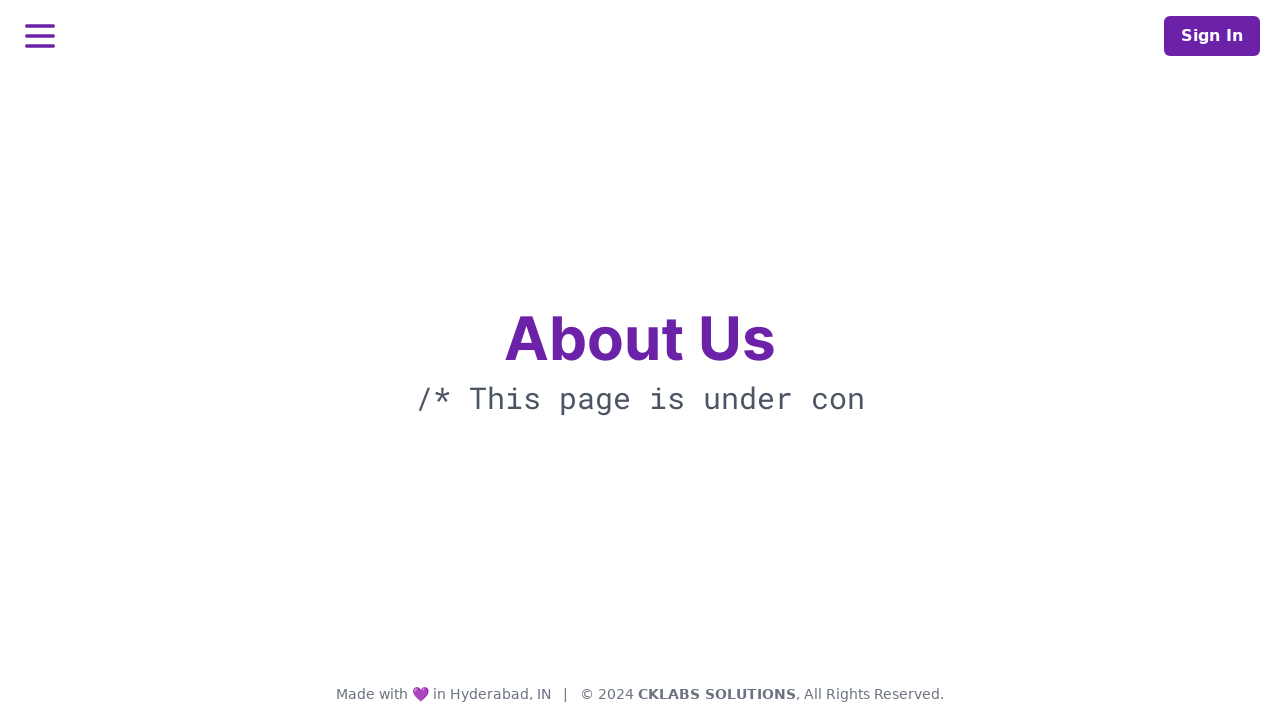

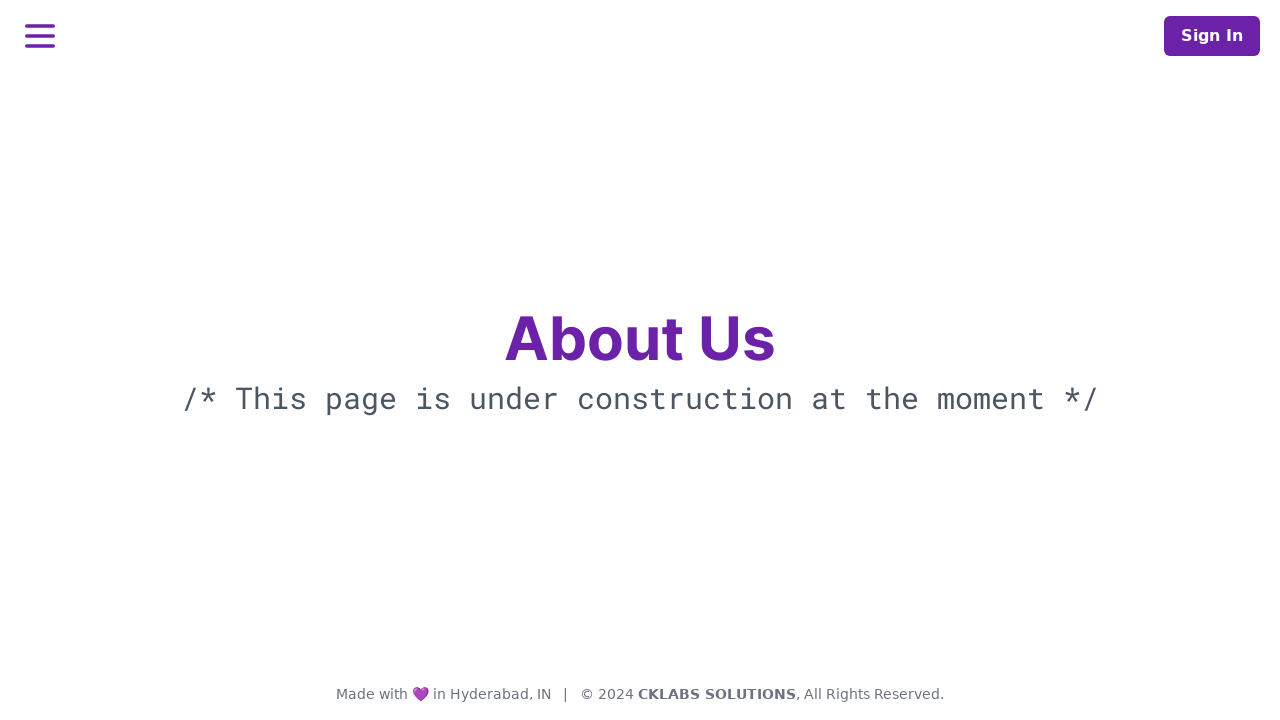